Tests radio button functionality by clicking on the hockey radio button and verifying its selection state

Starting URL: https://practice.cydeo.com/radio_buttons

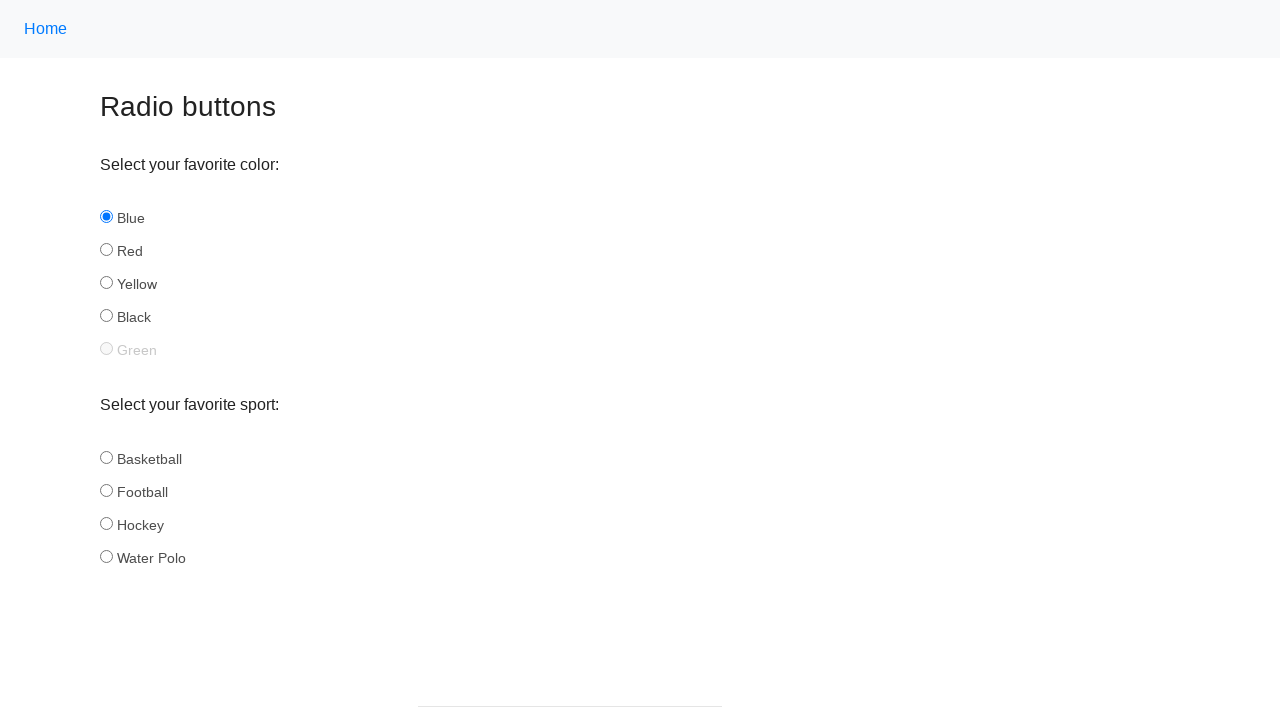

Clicked on the hockey radio button at (106, 523) on input#hockey
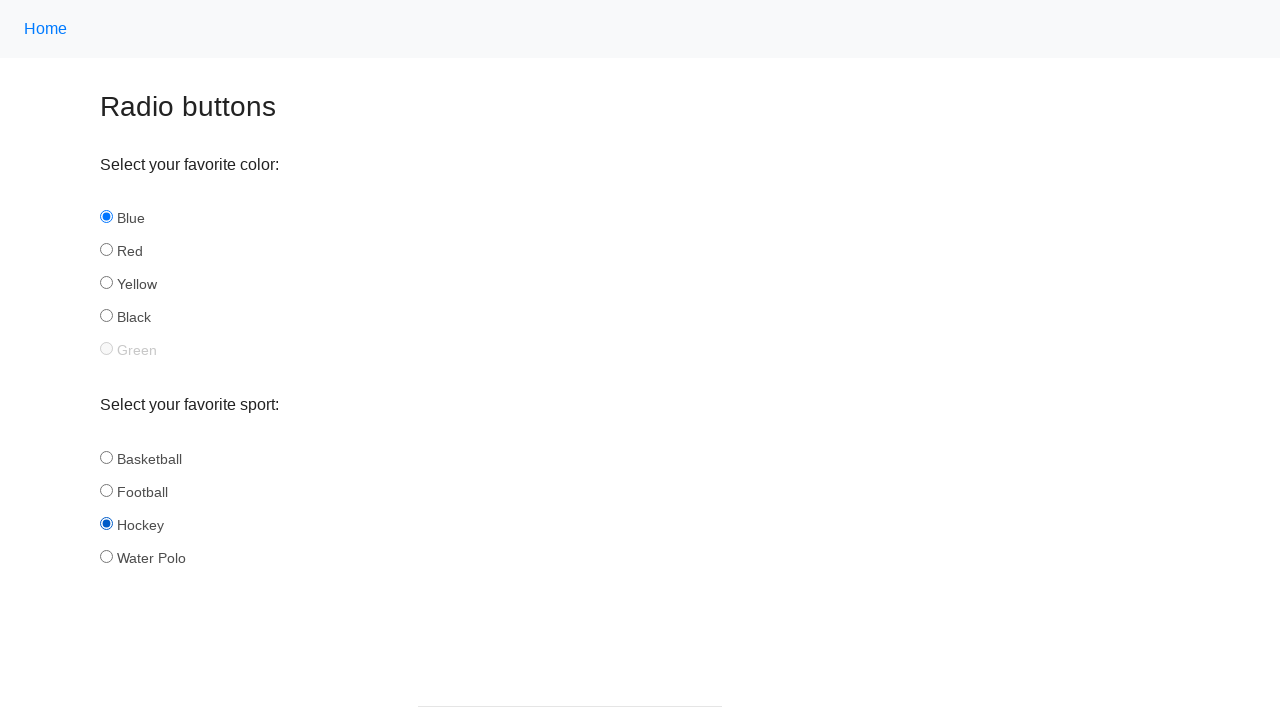

Located the hockey radio button element
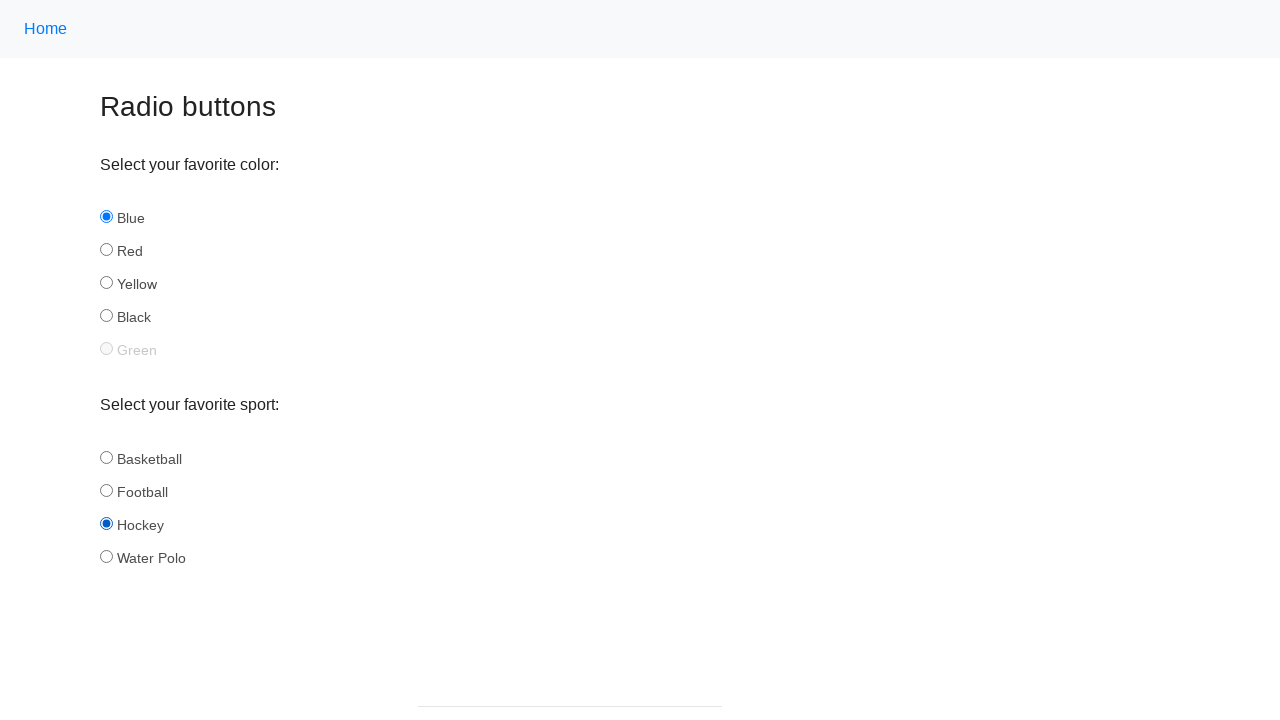

Verified that the hockey radio button is selected
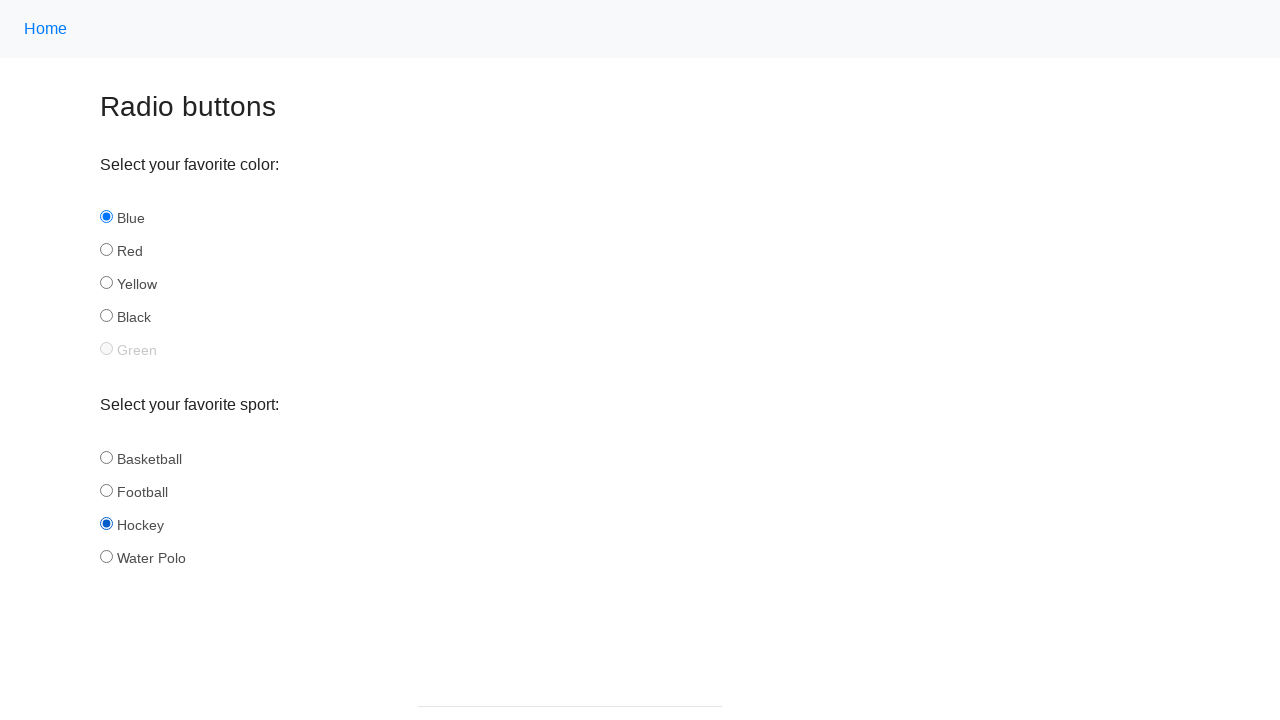

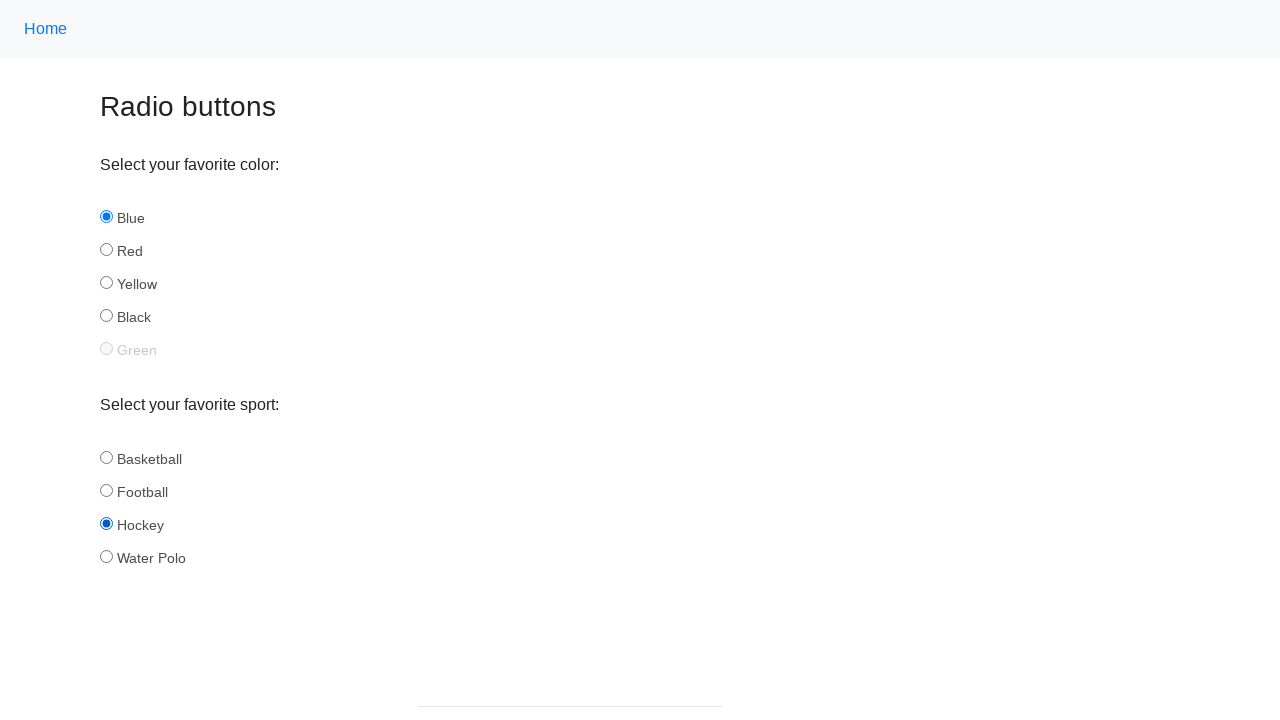